Verifies the subscription functionality on the home page by scrolling to footer, entering email, and confirming subscription success message

Starting URL: http://automationexercise.com

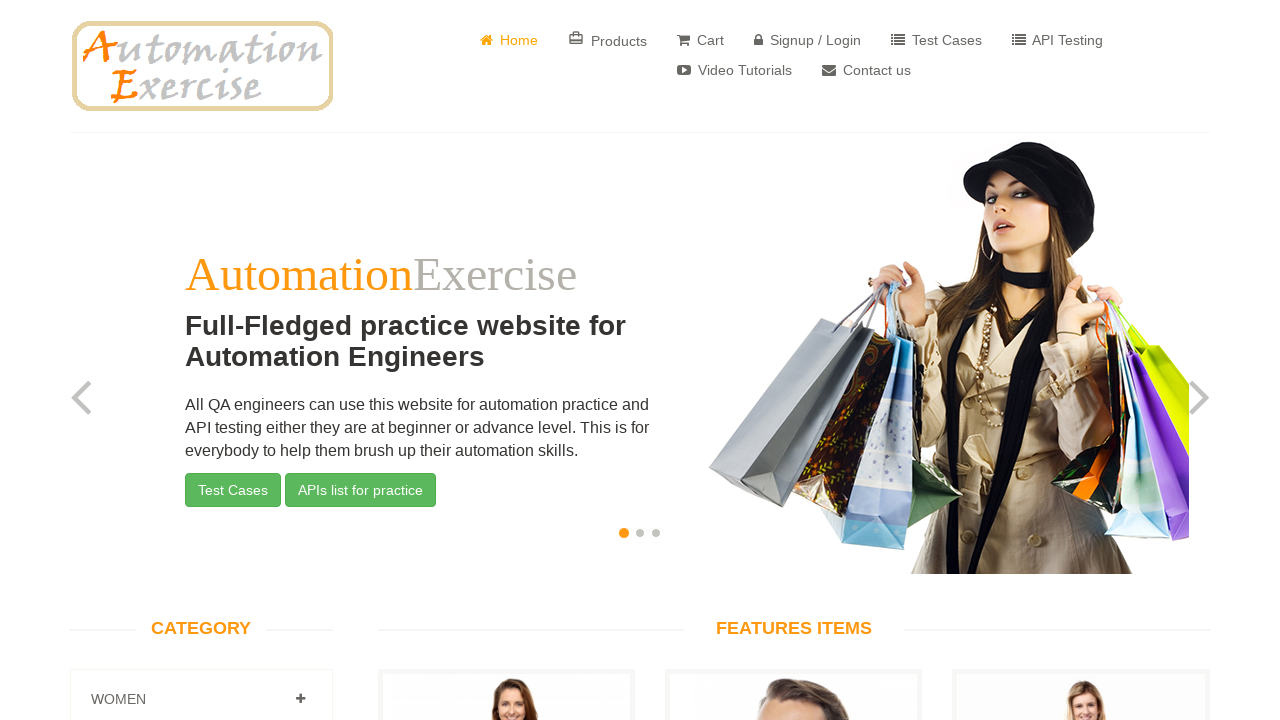

Home page body loaded and visible
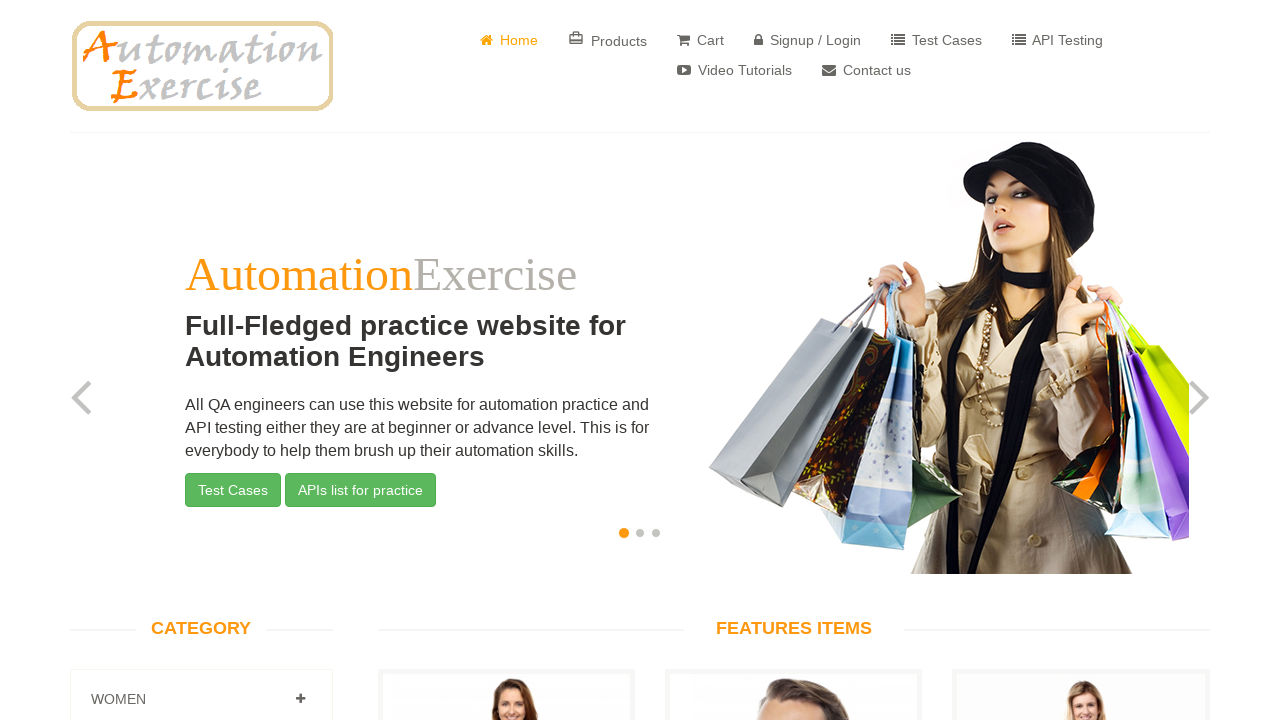

Scrolled down to footer section
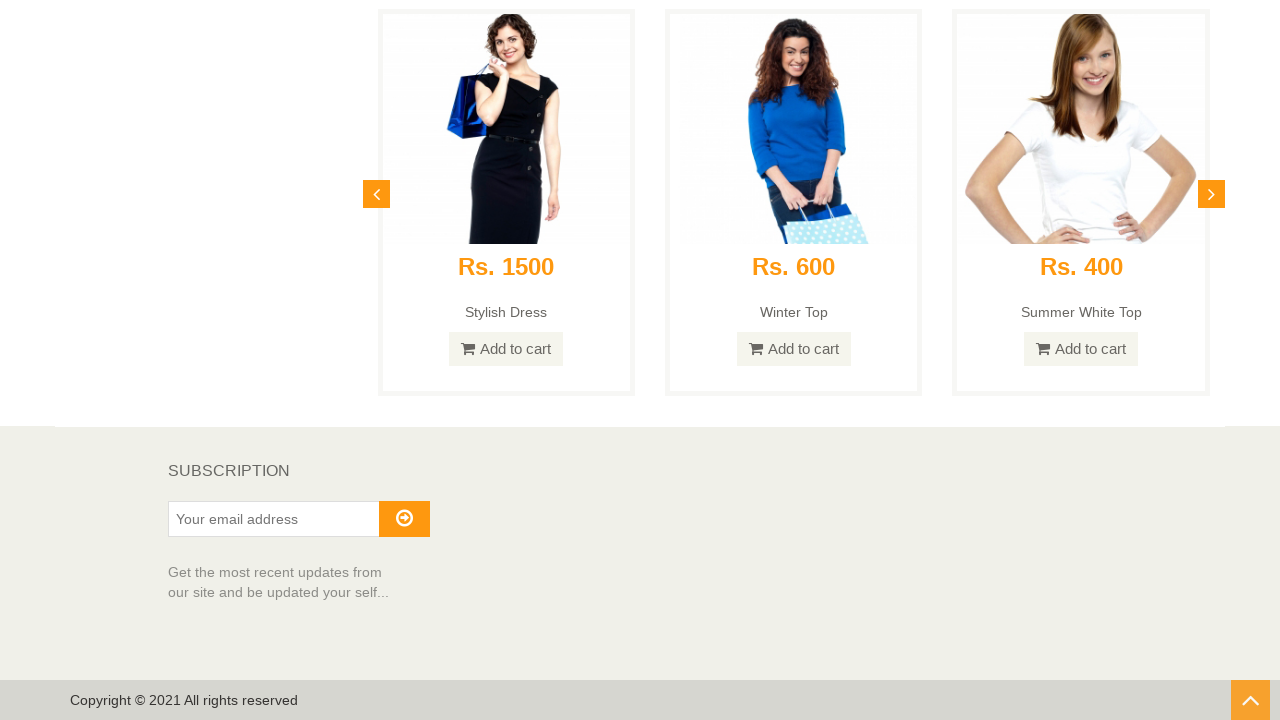

SUBSCRIPTION text is visible in footer
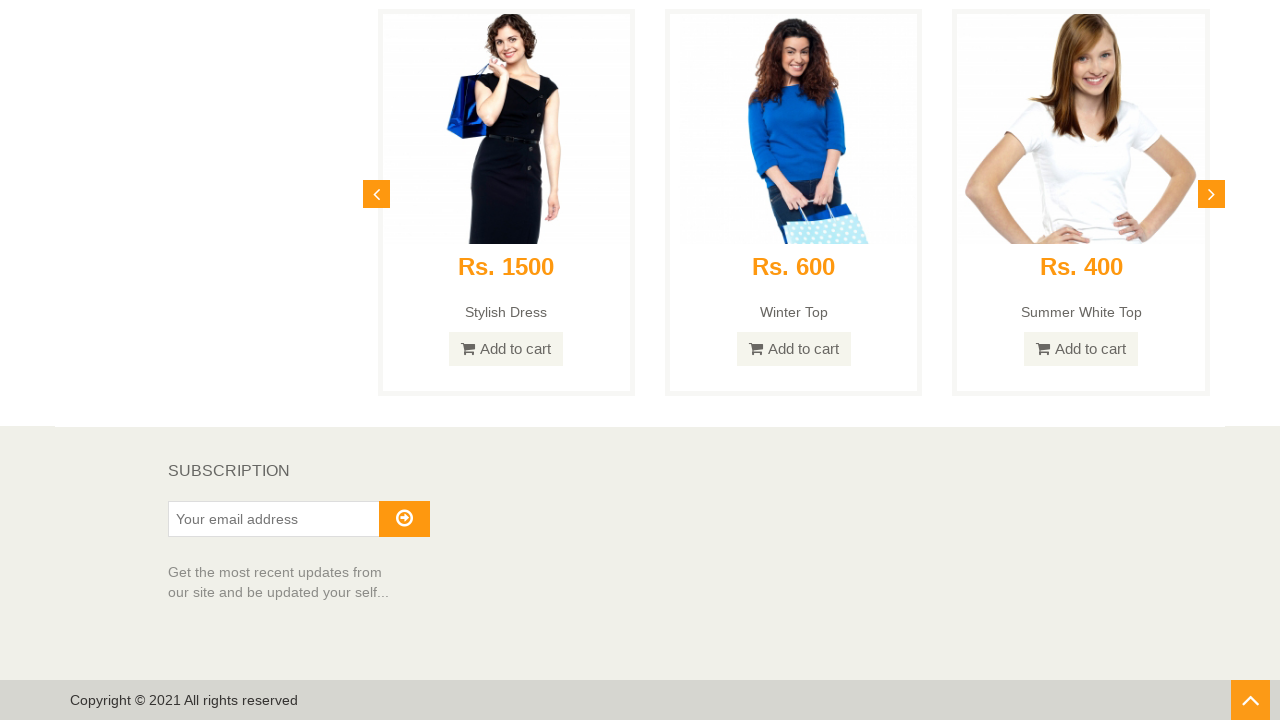

Entered email address 'subscriber_test@example.com' in subscription field on #susbscribe_email
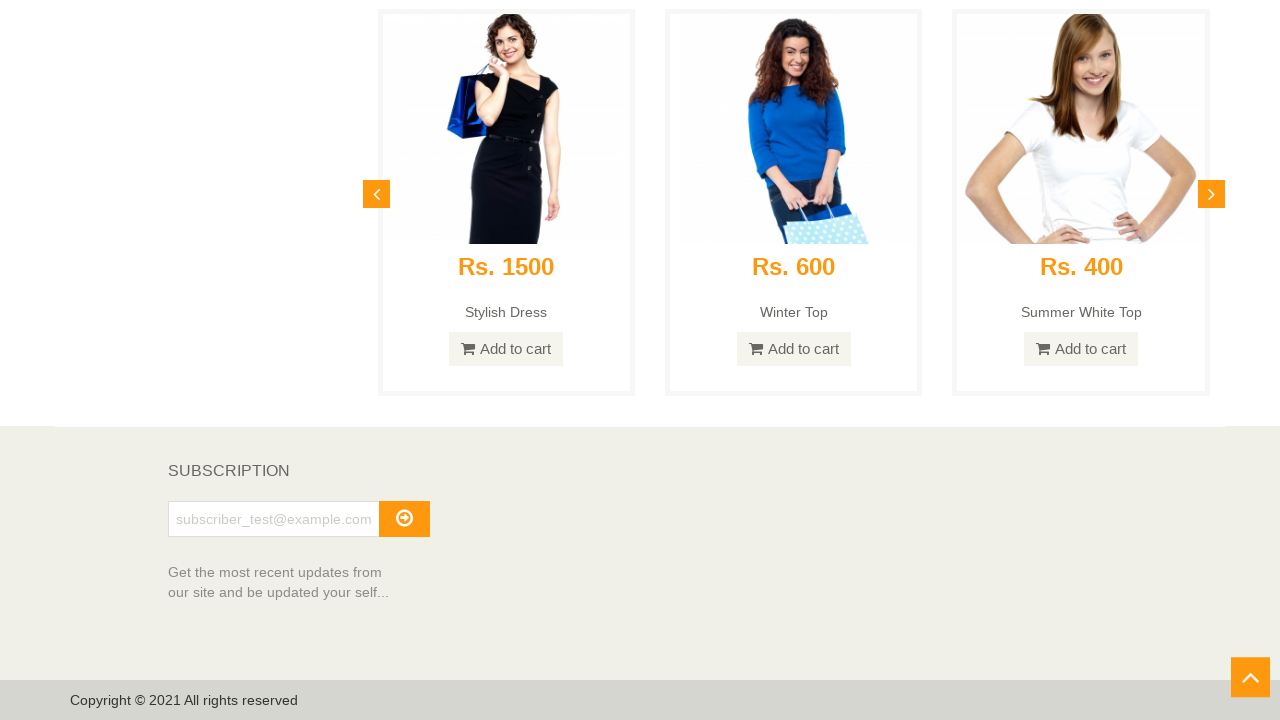

Clicked subscribe button to submit email at (404, 519) on #subscribe
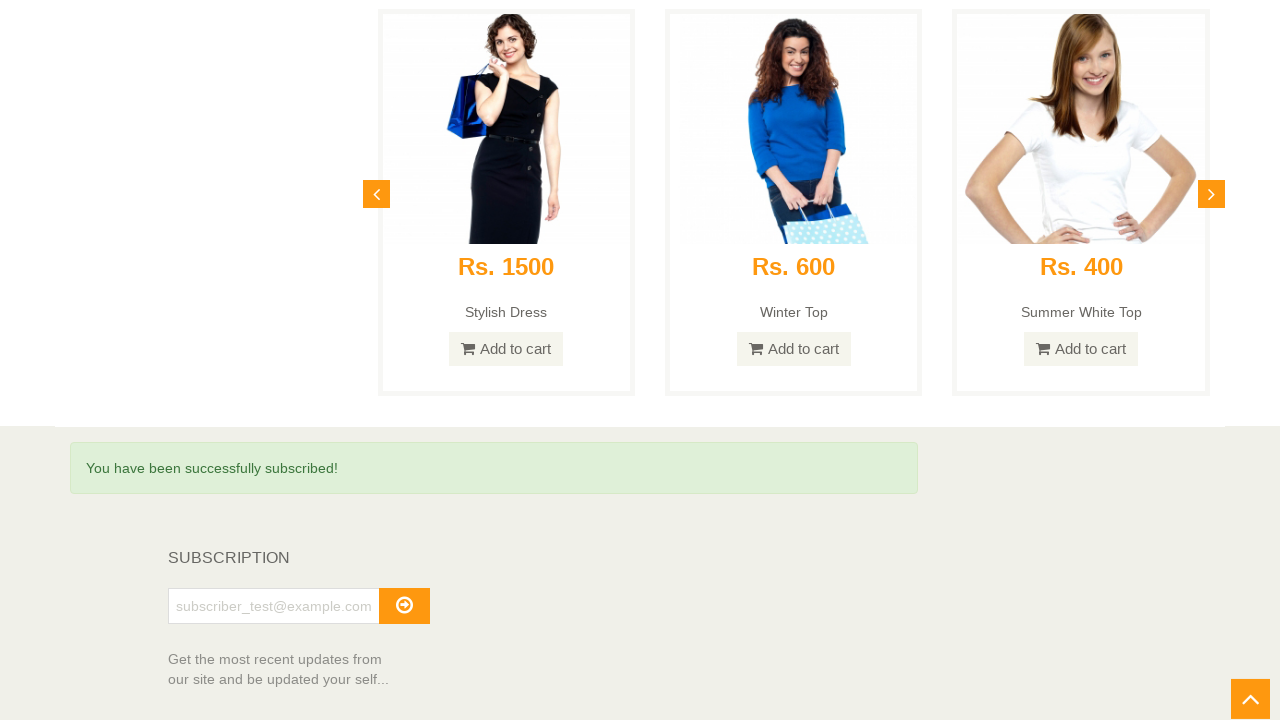

Subscription success message confirmed: 'You have been successfully subscribed!'
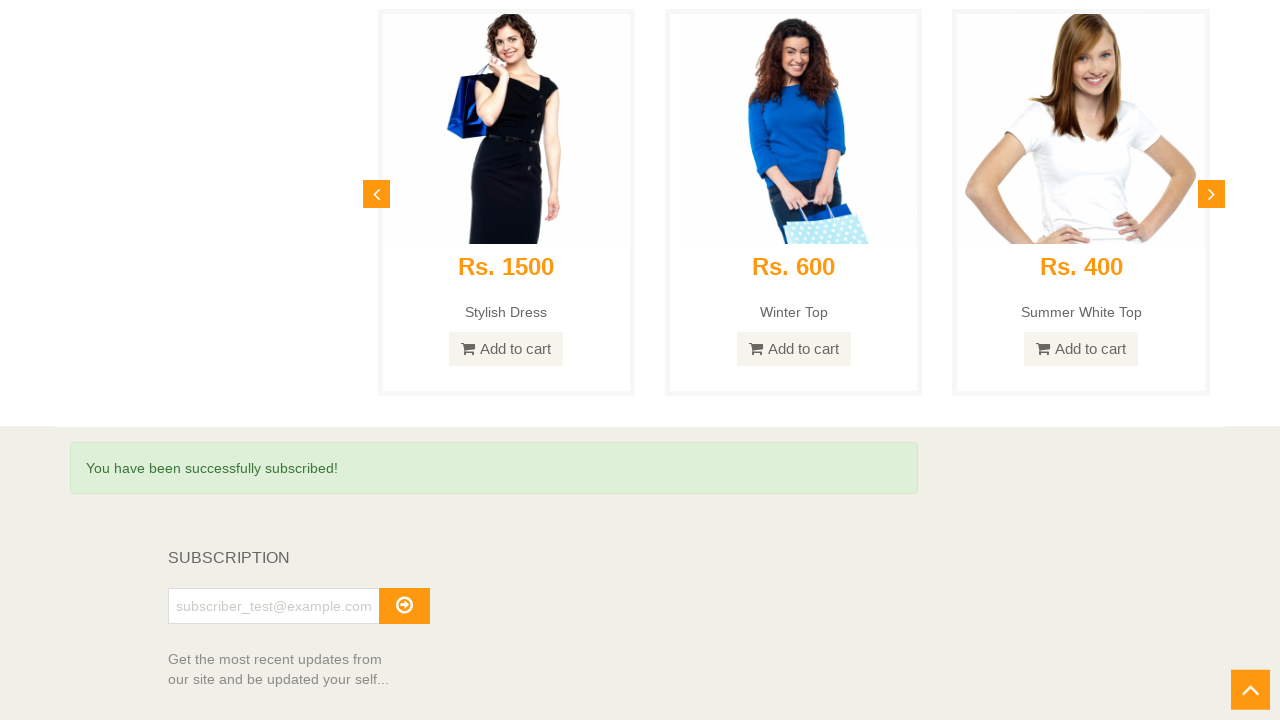

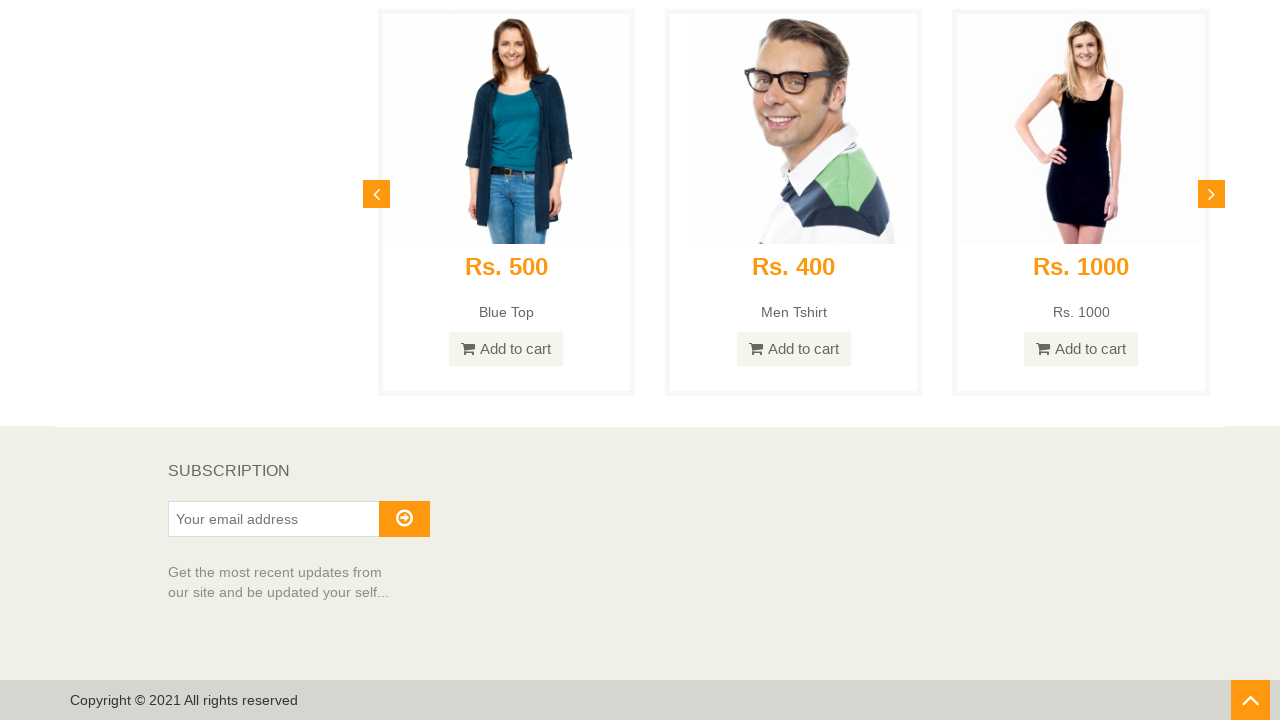